Adds multiple products to the cart sequentially without reloading, verifying the cumulative item count and total price updates correctly after each addition.

Starting URL: https://rahulshettyacademy.com/seleniumPractise#/

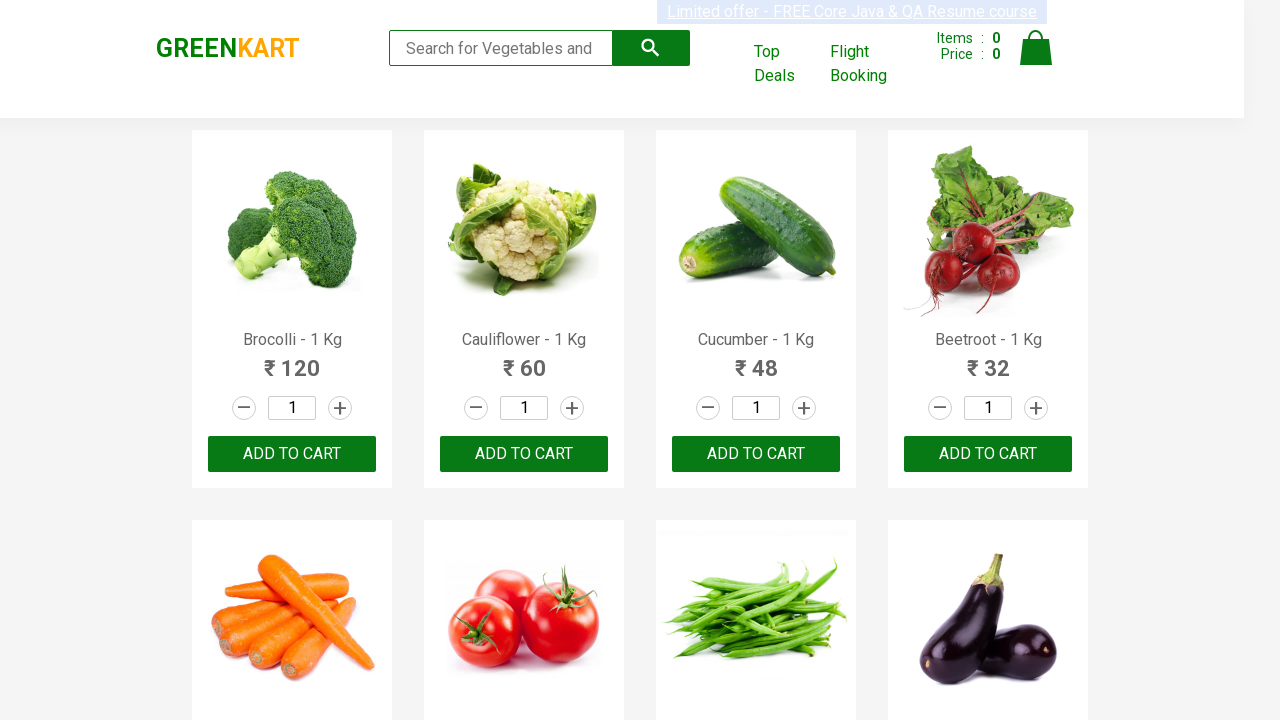

Filled search field with 'Brocolli' on .search-keyword
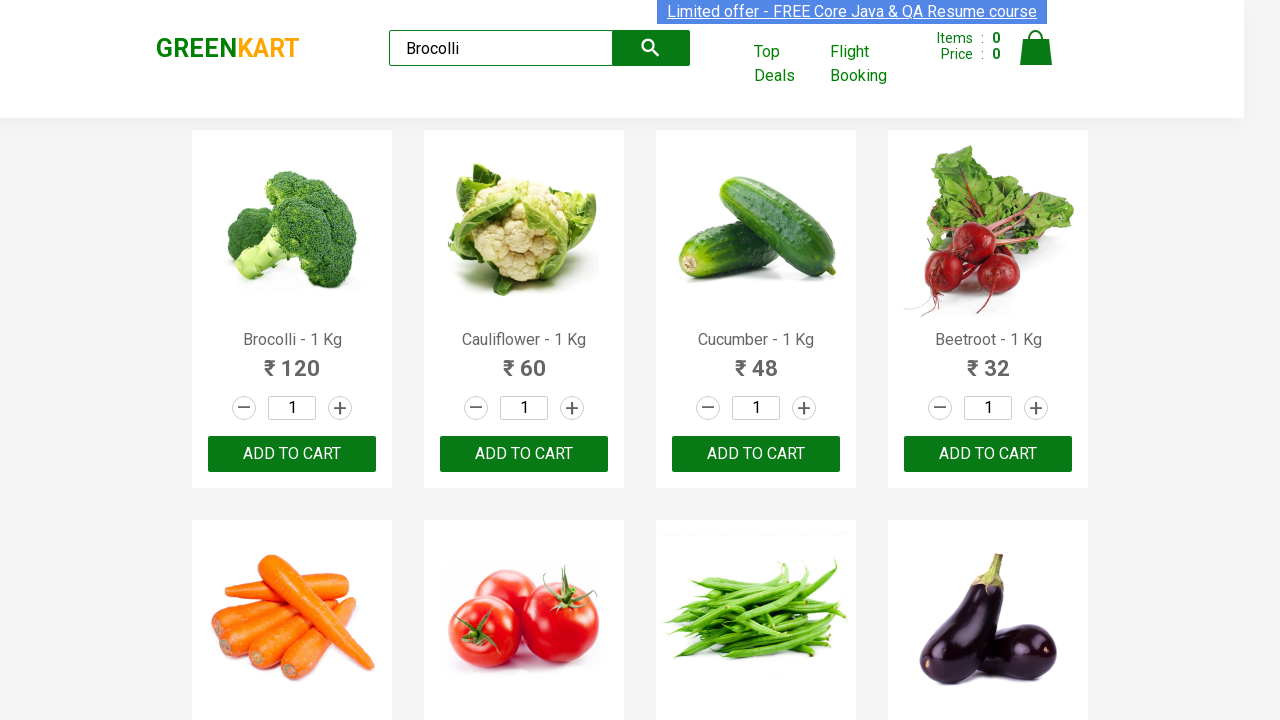

Waited for search results to filter
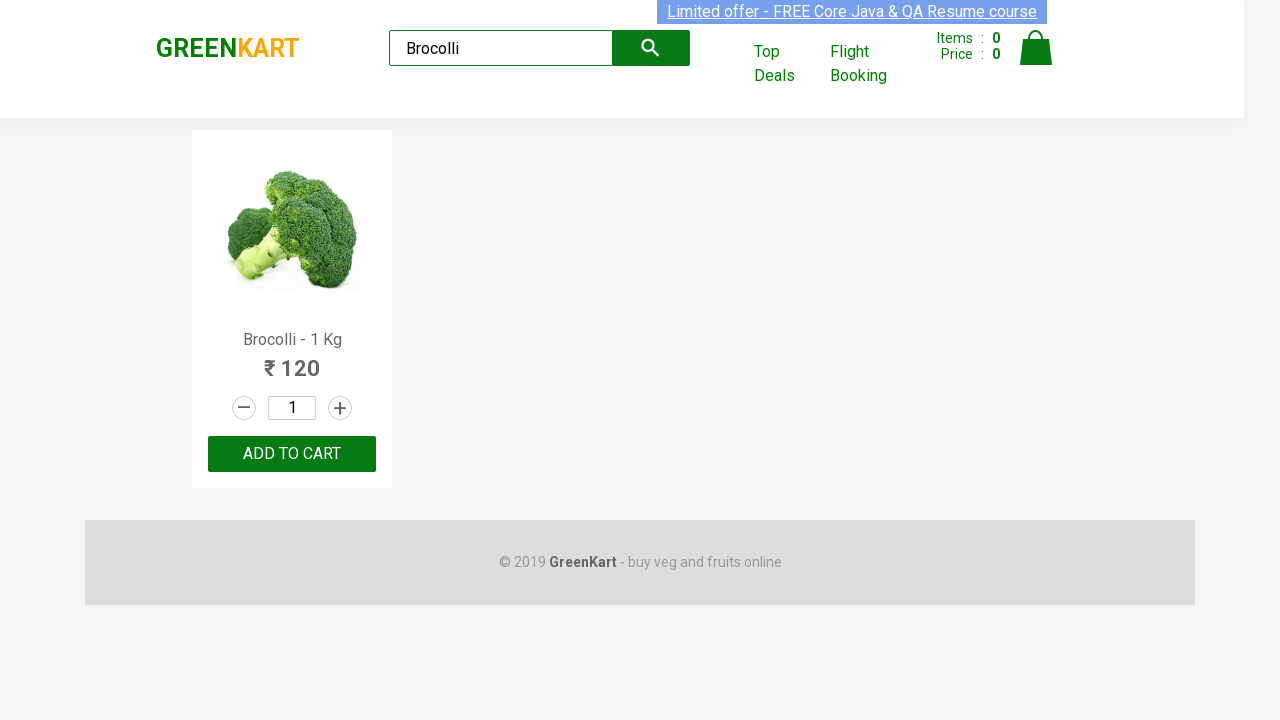

Verified that exactly one product is displayed in search results
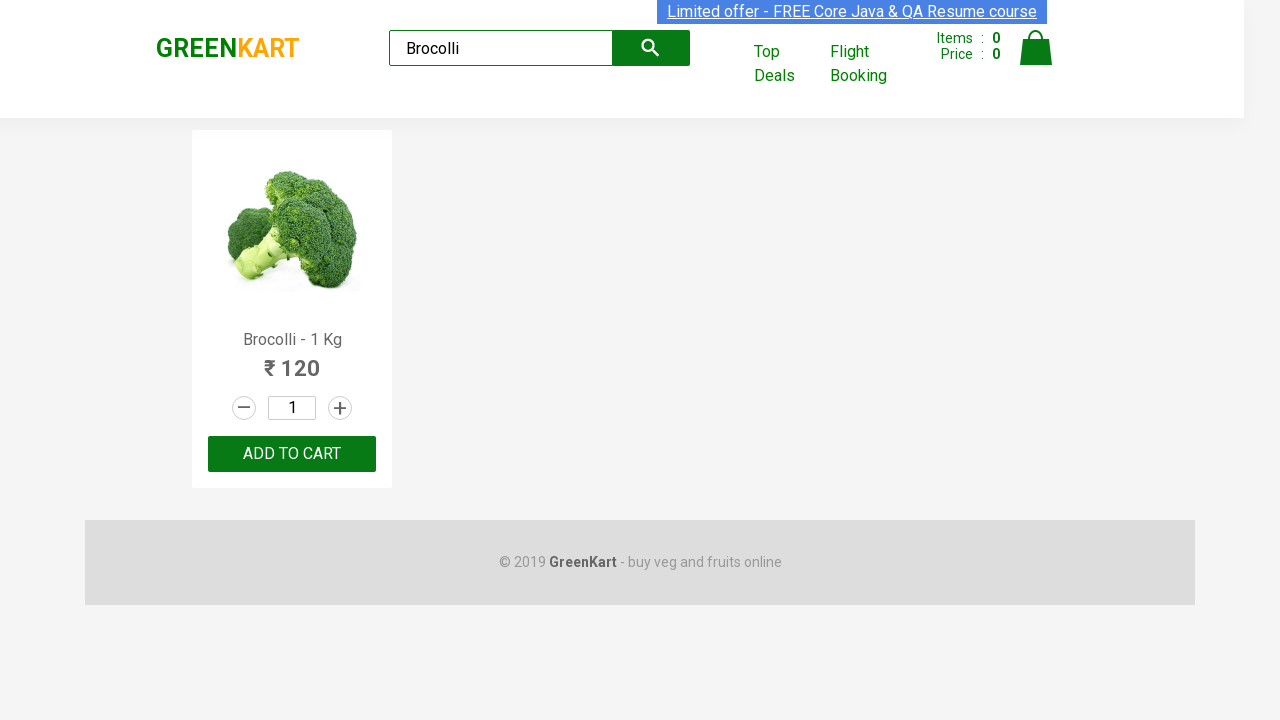

Clicked 'ADD TO CART' button for Brocolli (price: 120) at (292, 454) on .products .product >> nth=0 >> text=ADD TO CART
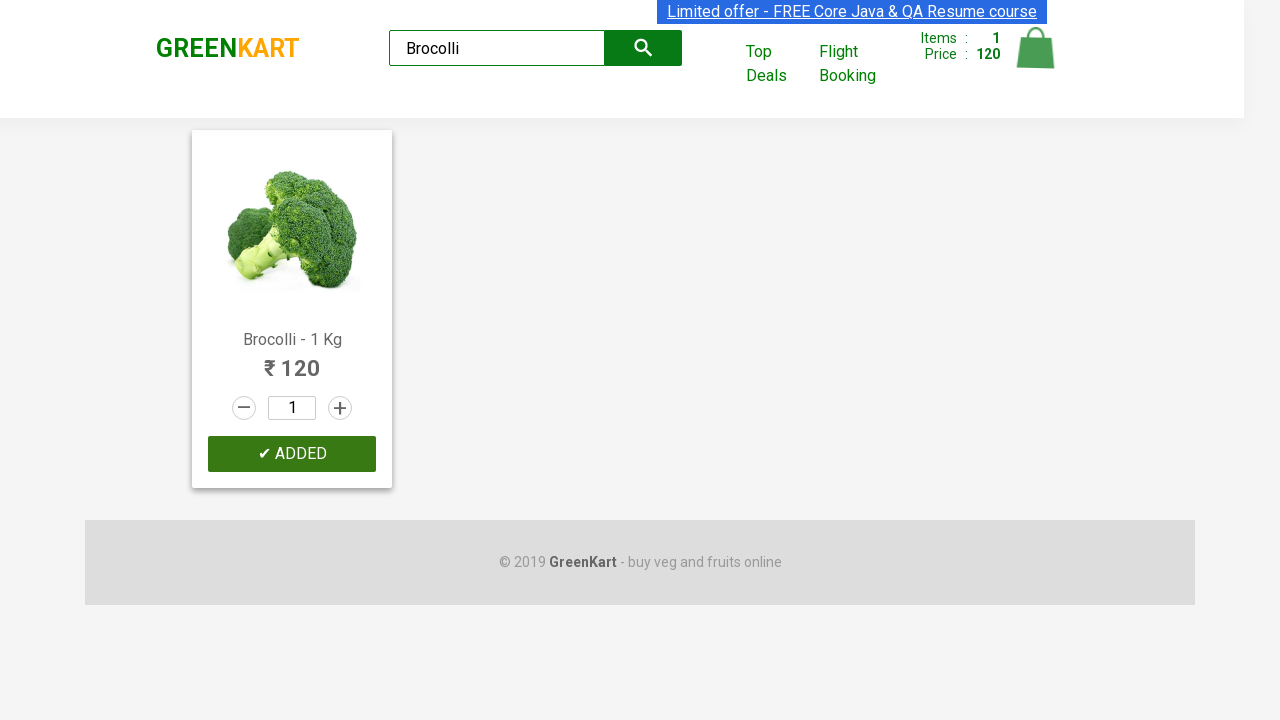

Waited for cart to update after adding product
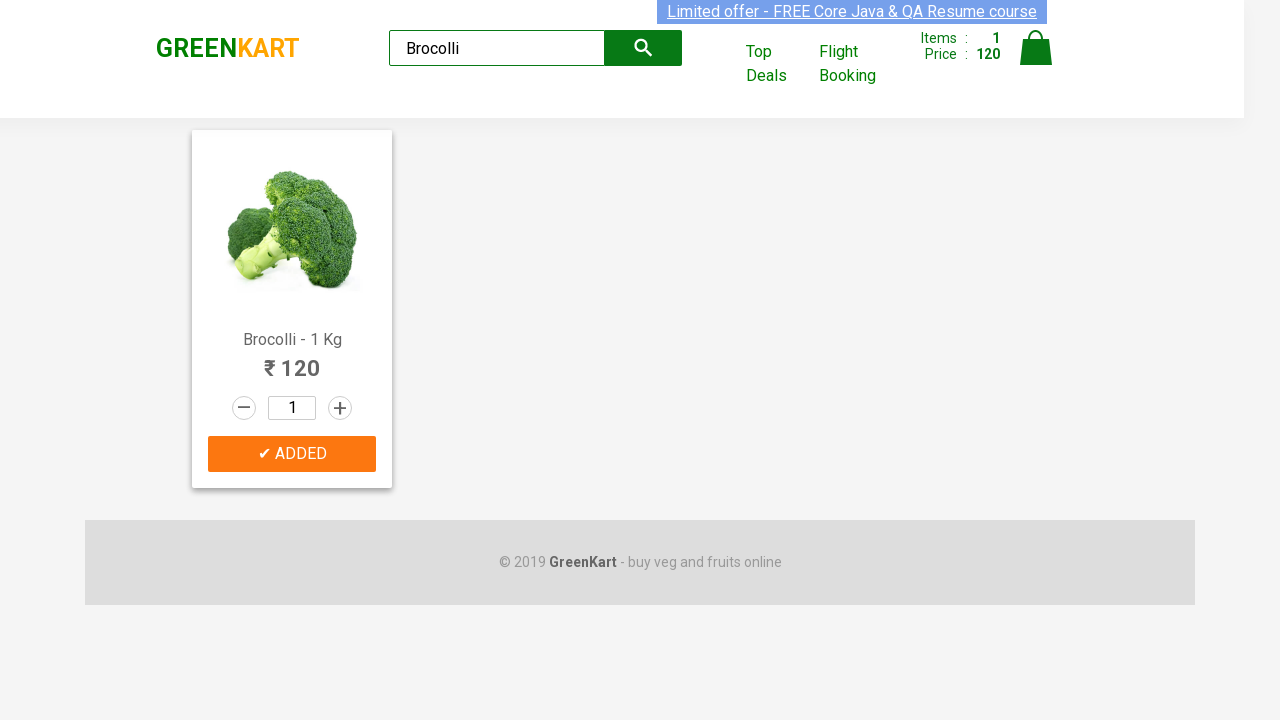

Verified cart updated with 1 item(s) - cumulative total: 120
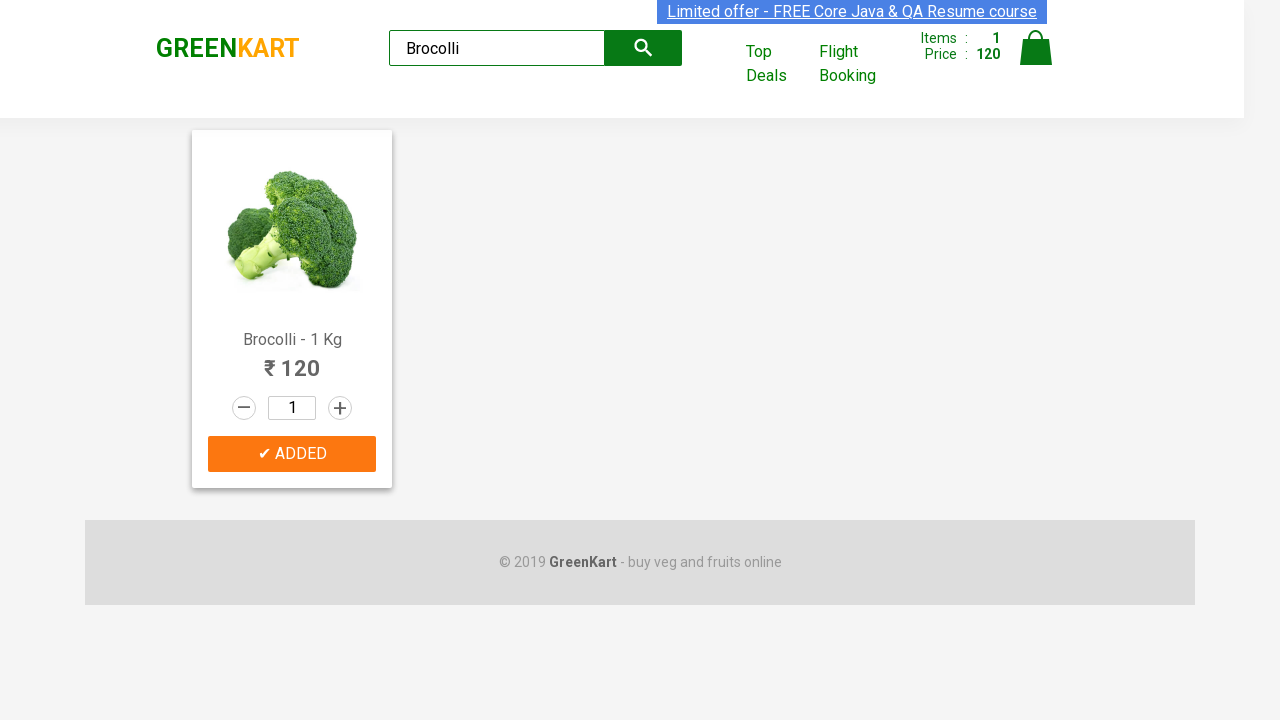

Verified checkout button is enabled
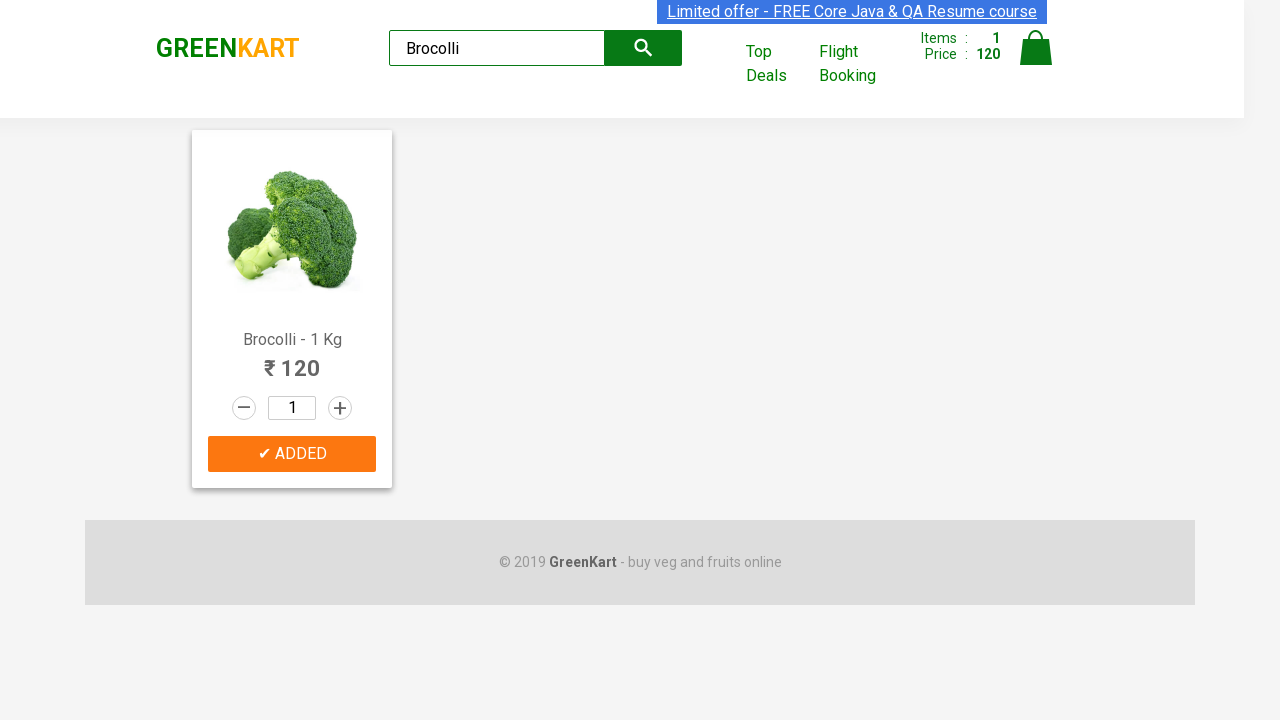

Cleared search field for next product on .search-keyword
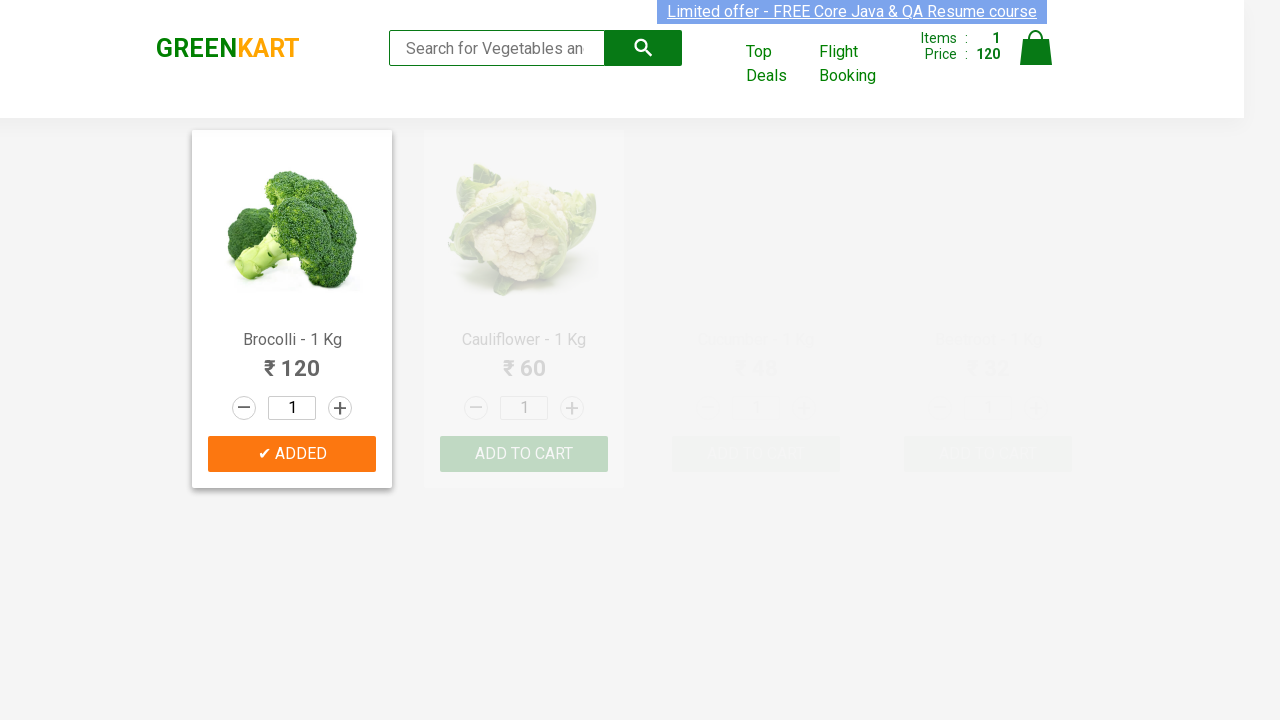

Filled search field with 'Cauliflower' on .search-keyword
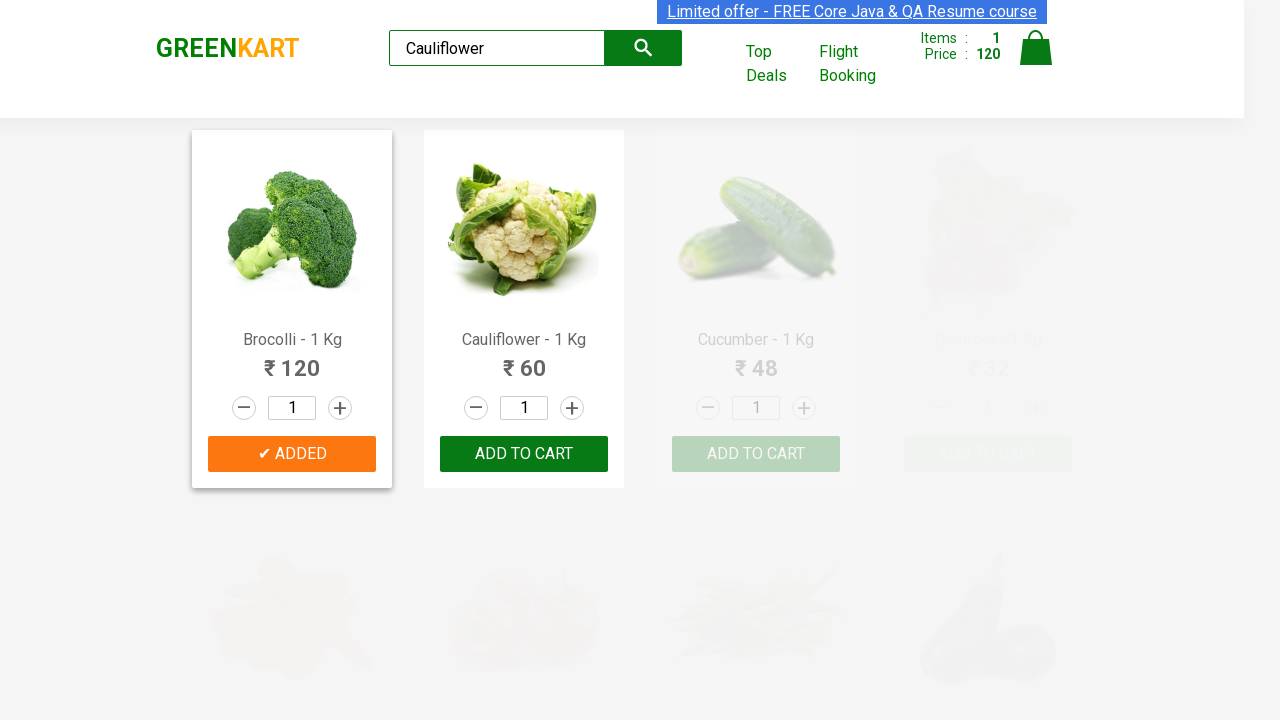

Waited for search results to filter
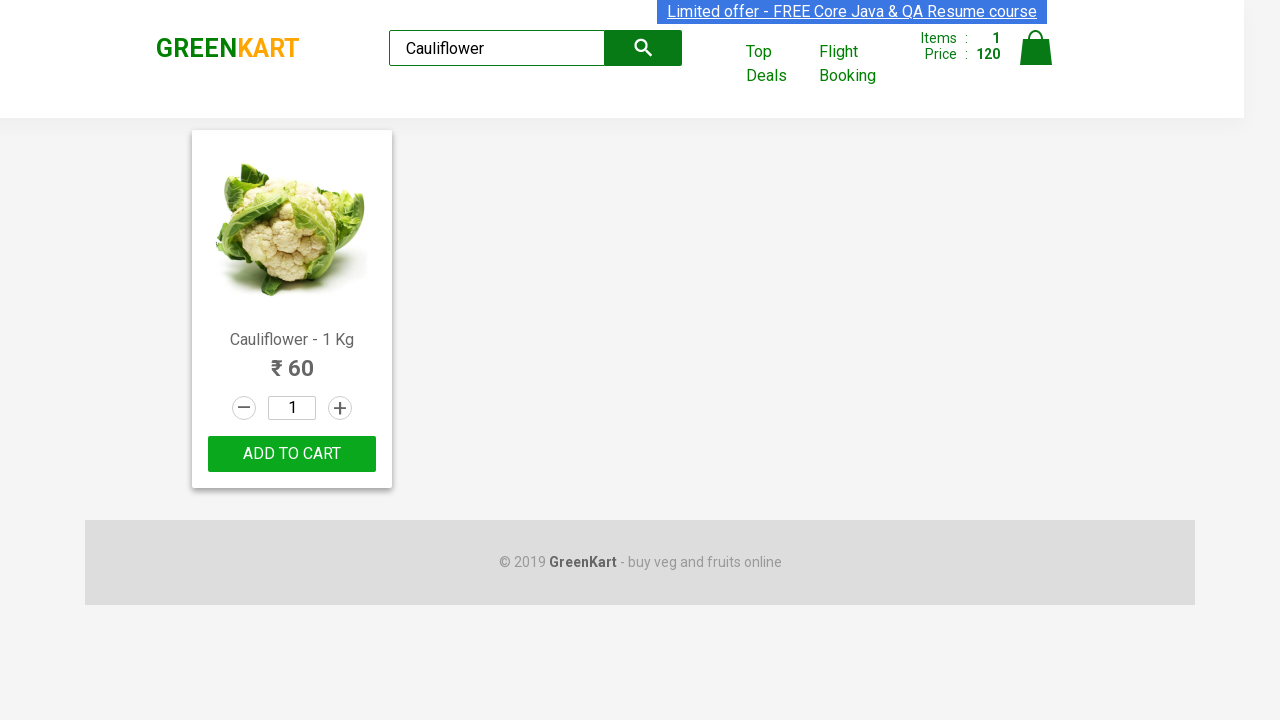

Verified that exactly one product is displayed in search results
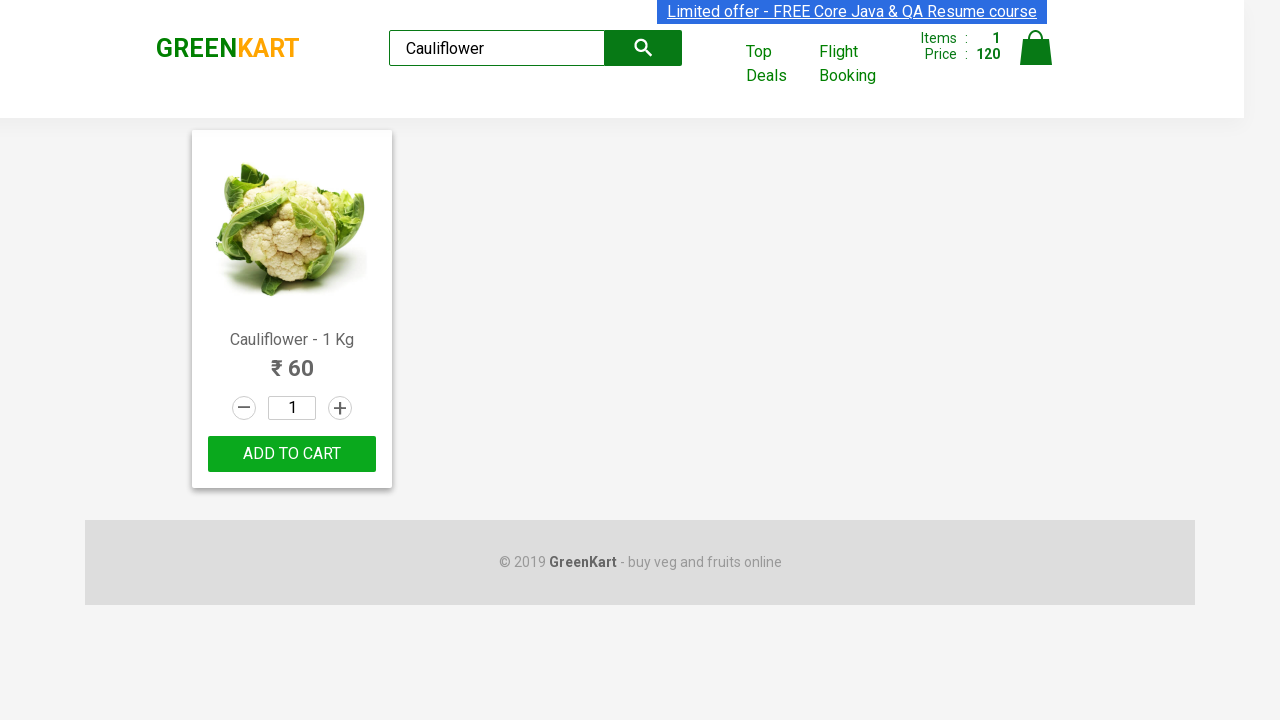

Clicked 'ADD TO CART' button for Cauliflower (price: 60) at (292, 454) on .products .product >> nth=0 >> text=ADD TO CART
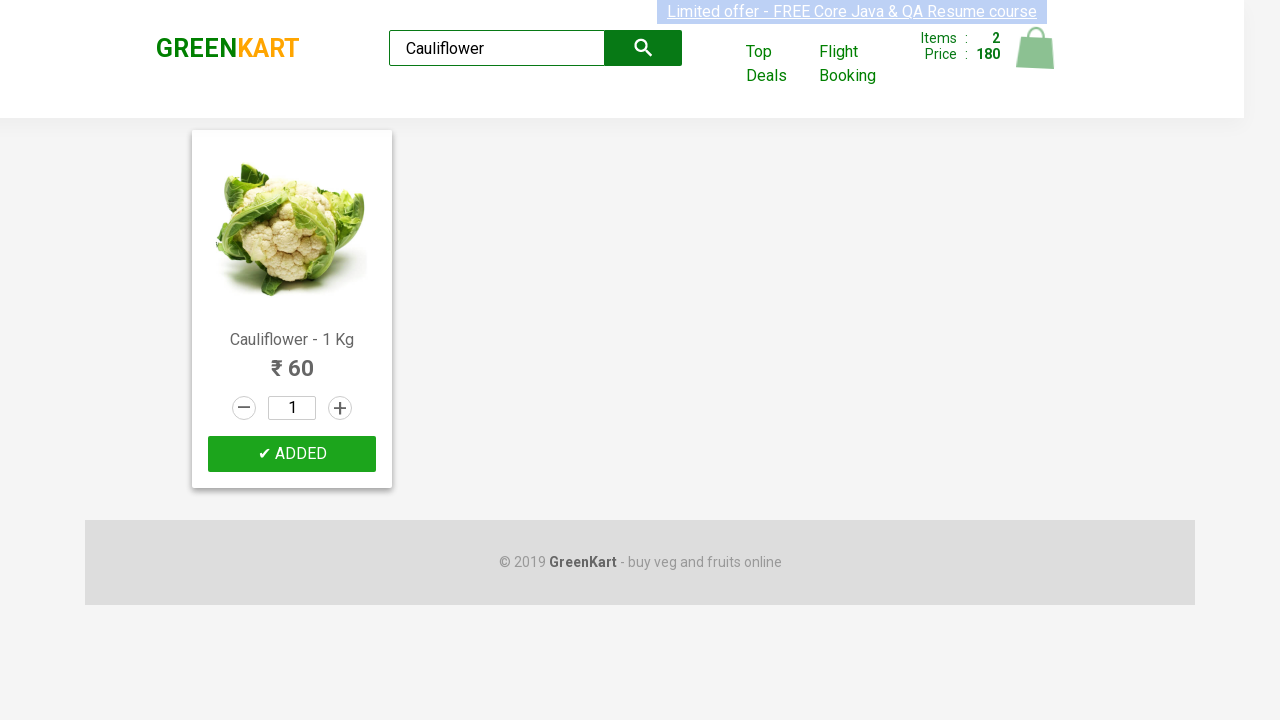

Waited for cart to update after adding product
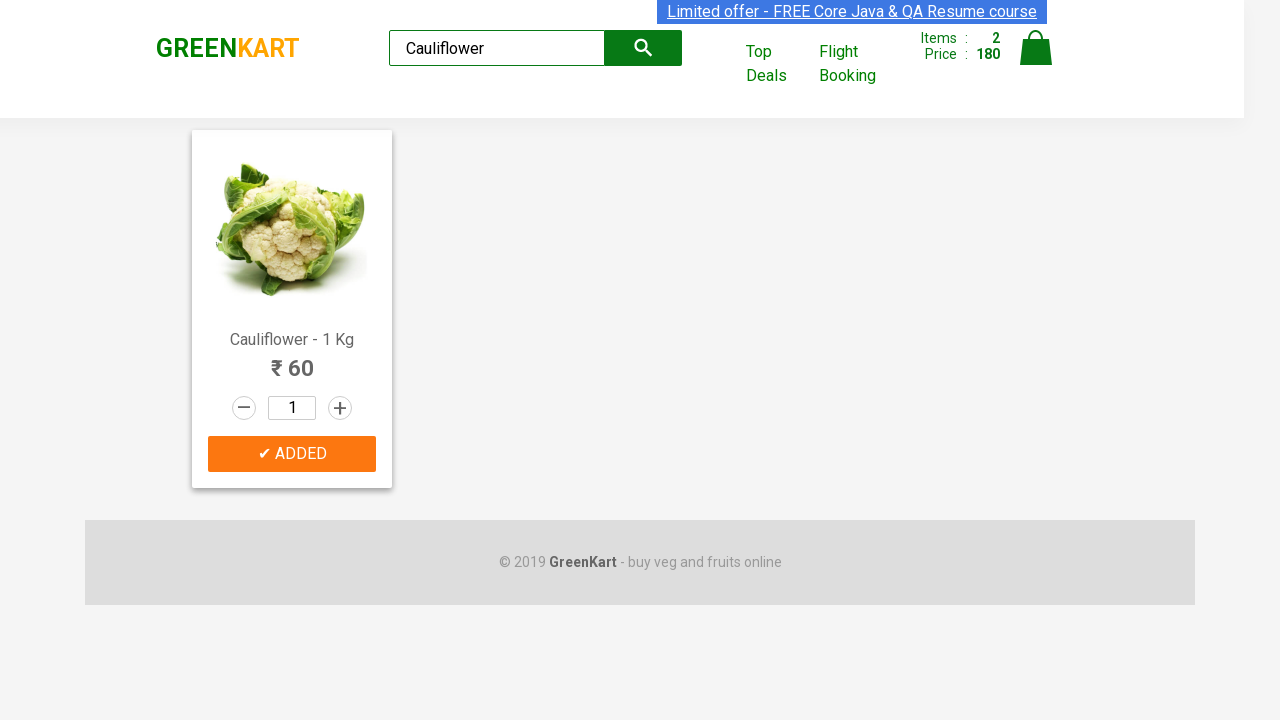

Verified cart updated with 2 item(s) - cumulative total: 180
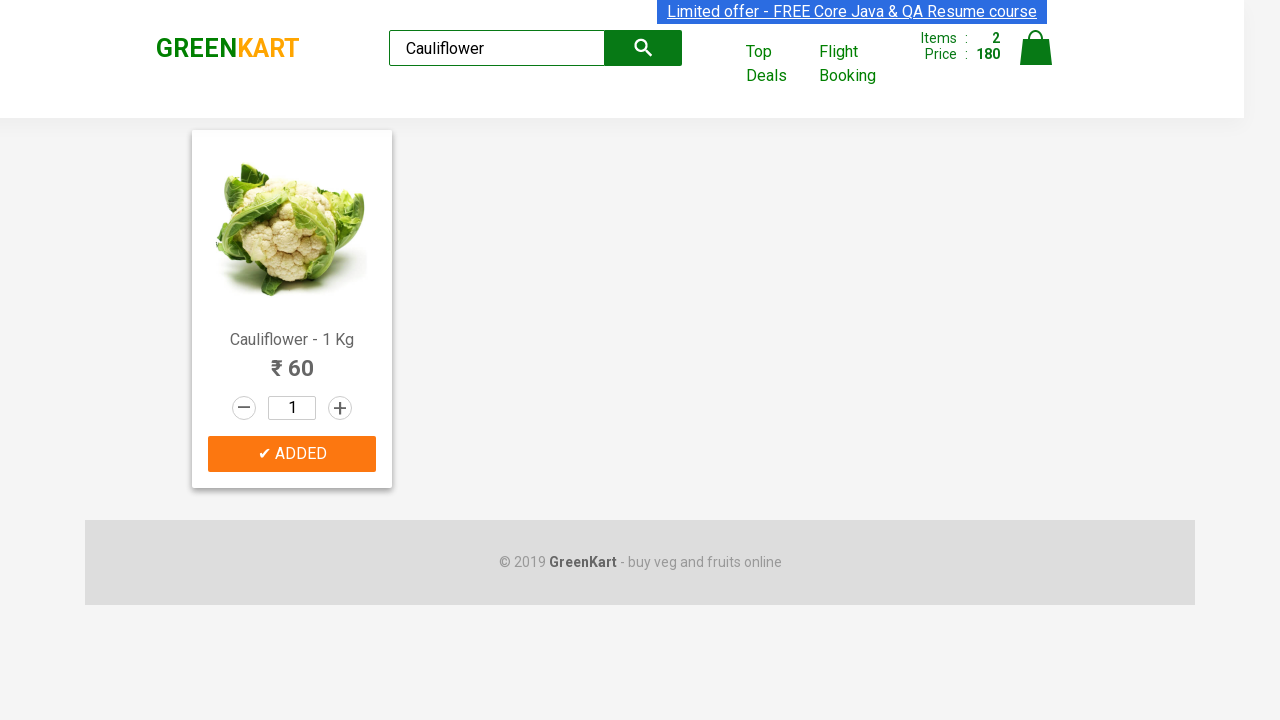

Verified checkout button is enabled
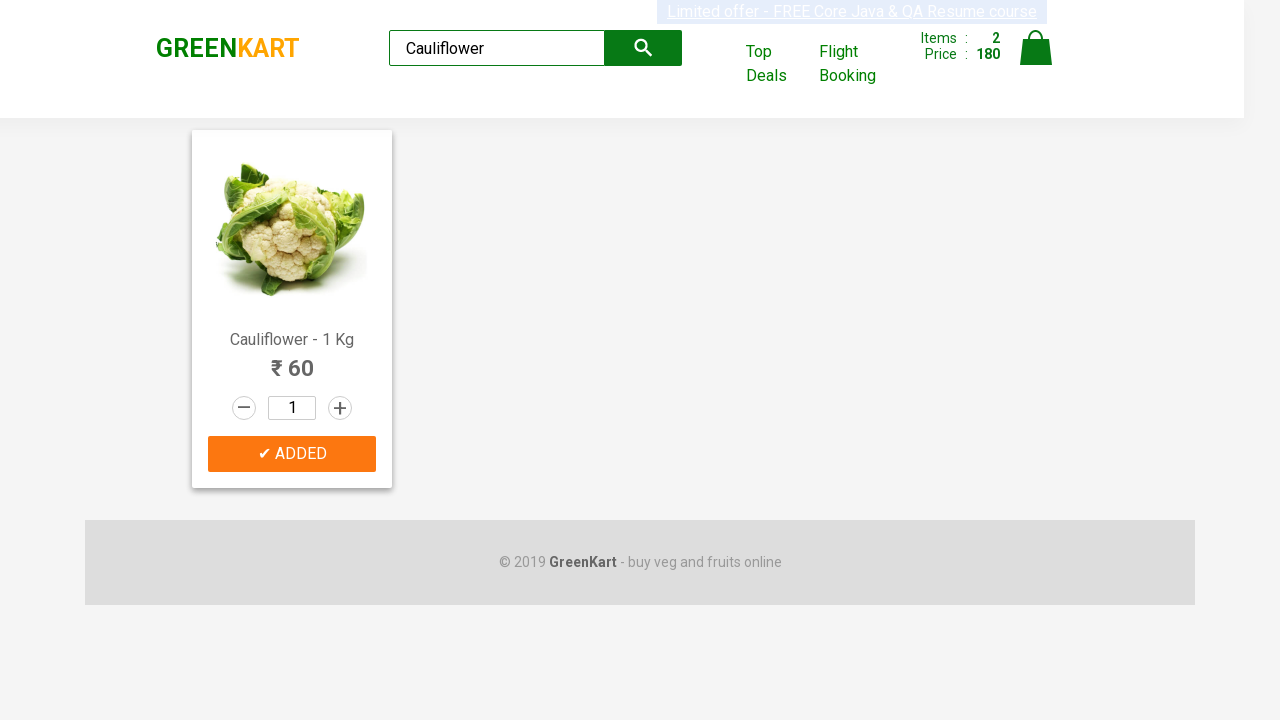

Cleared search field for next product on .search-keyword
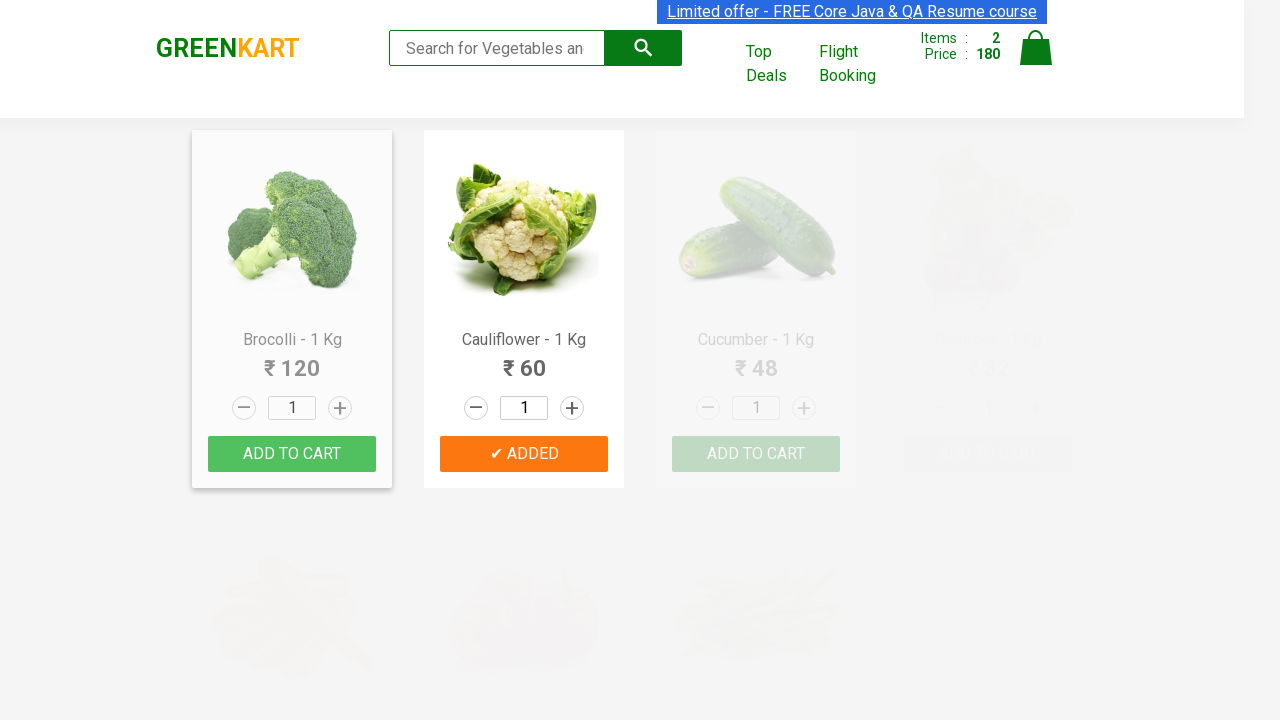

Filled search field with 'Beetroot' on .search-keyword
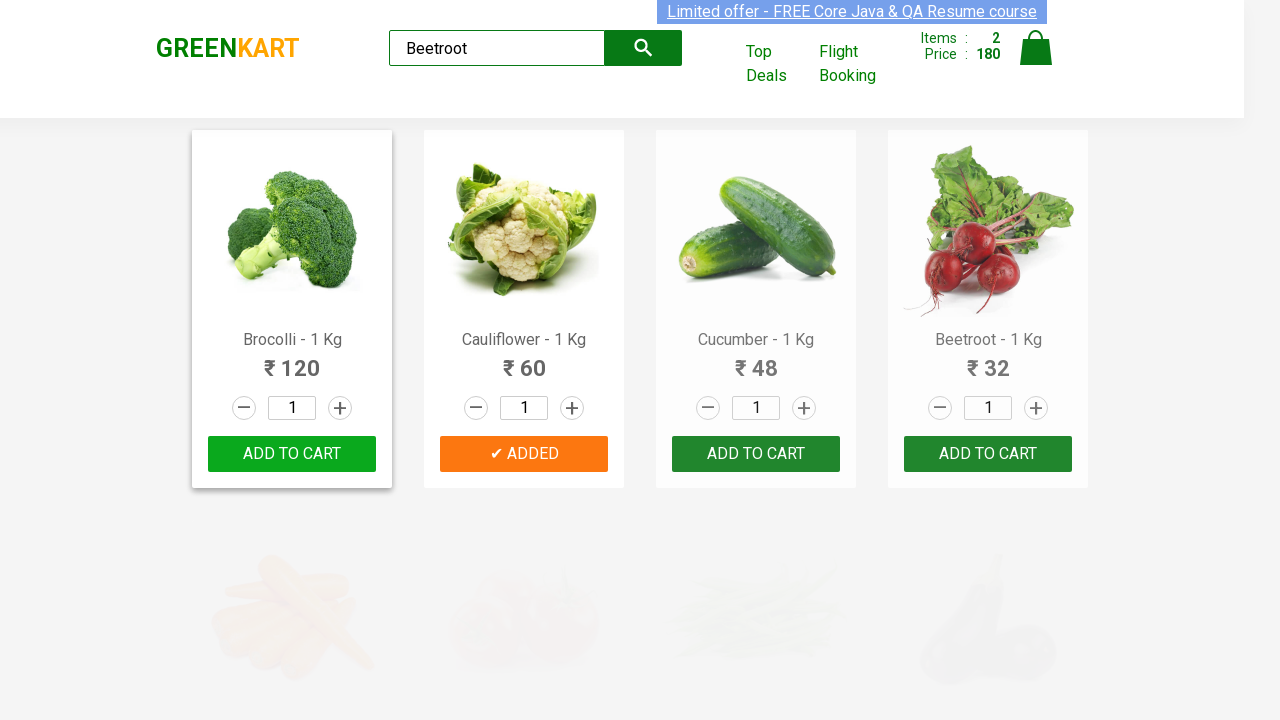

Waited for search results to filter
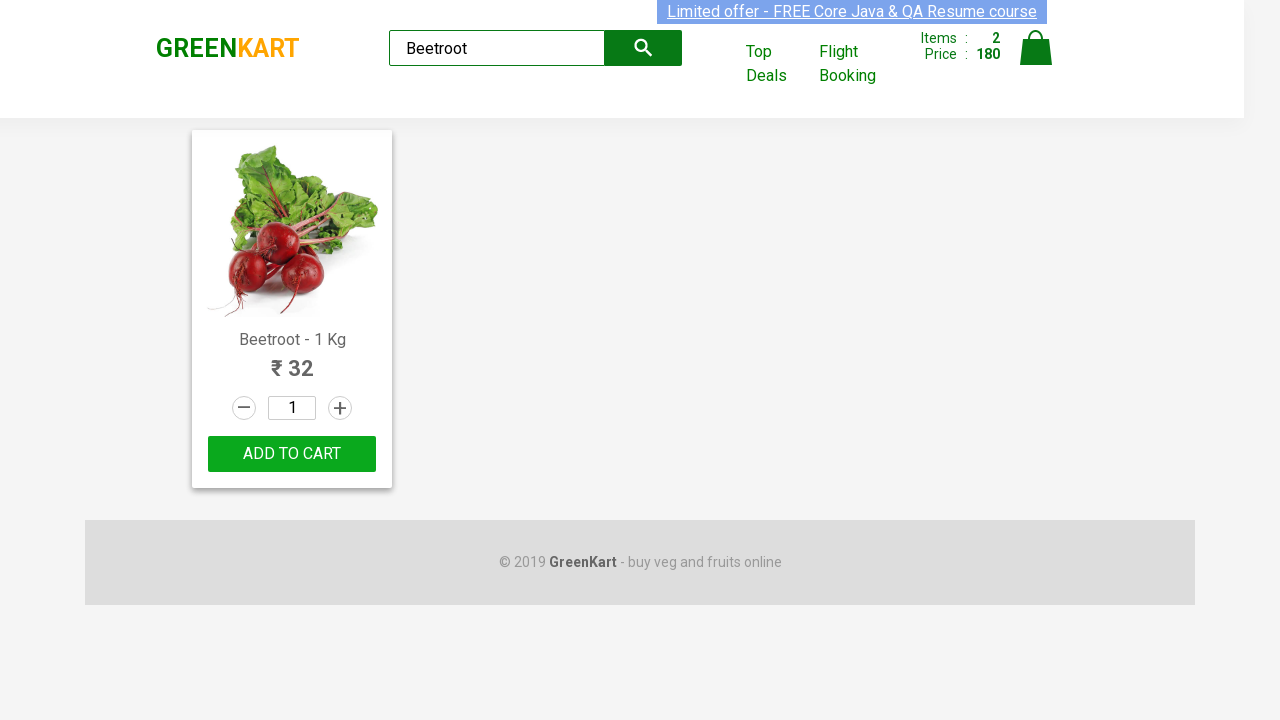

Verified that exactly one product is displayed in search results
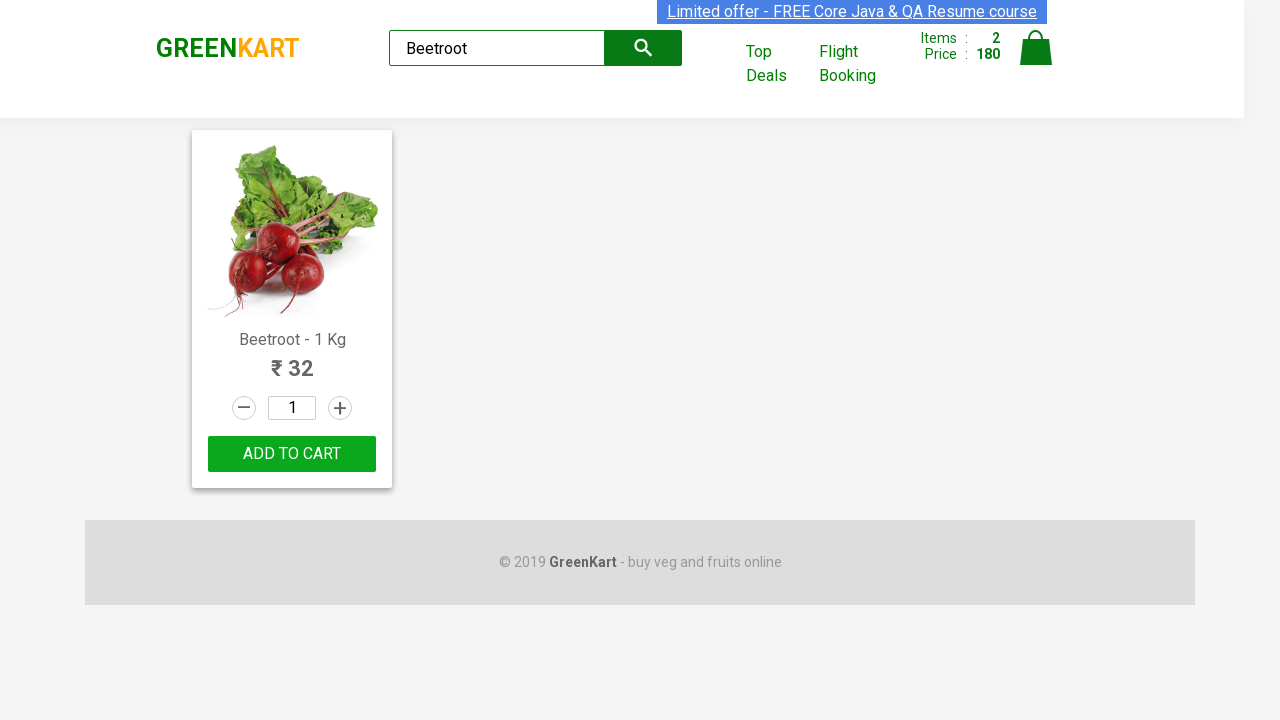

Clicked 'ADD TO CART' button for Beetroot (price: 32) at (292, 454) on .products .product >> nth=0 >> text=ADD TO CART
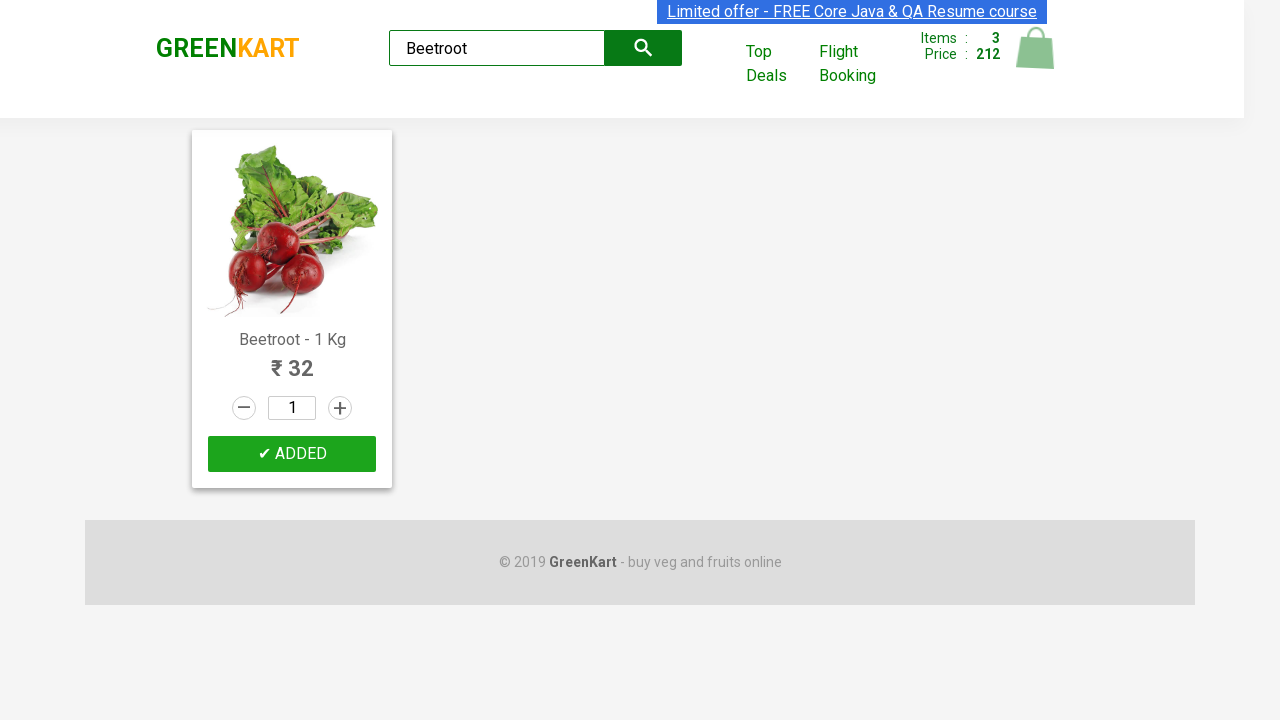

Waited for cart to update after adding product
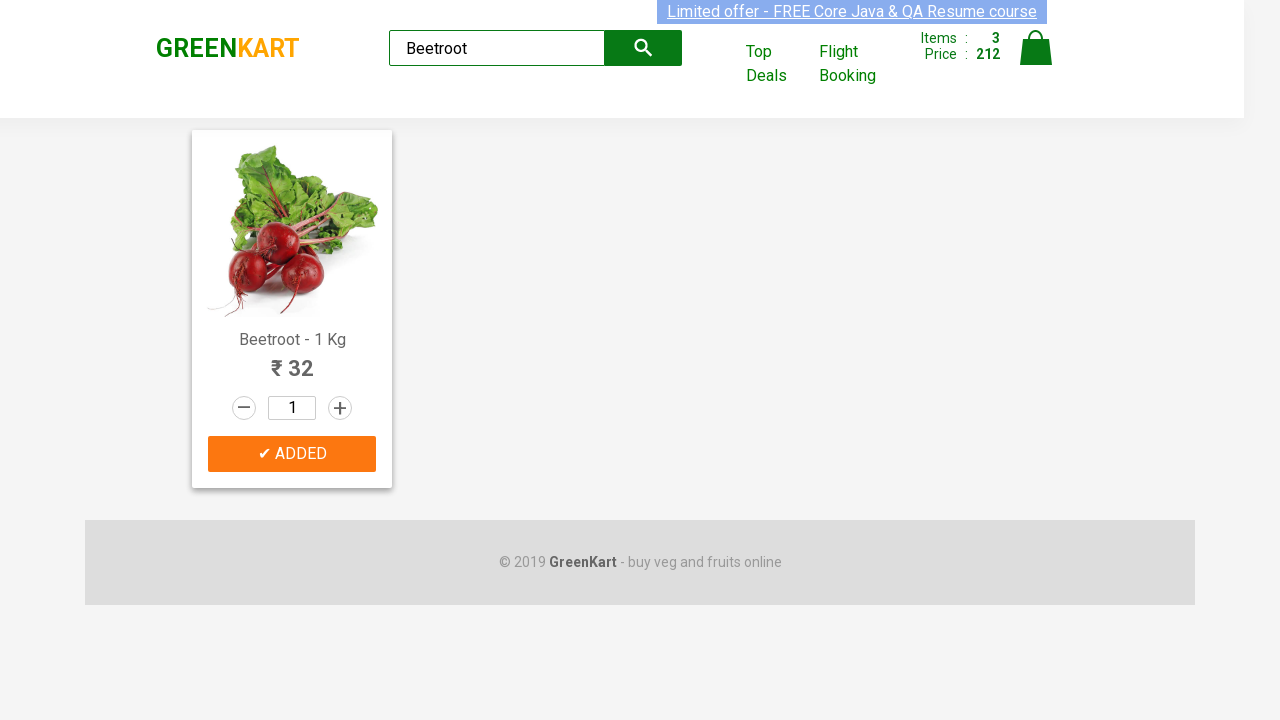

Verified cart updated with 3 item(s) - cumulative total: 212
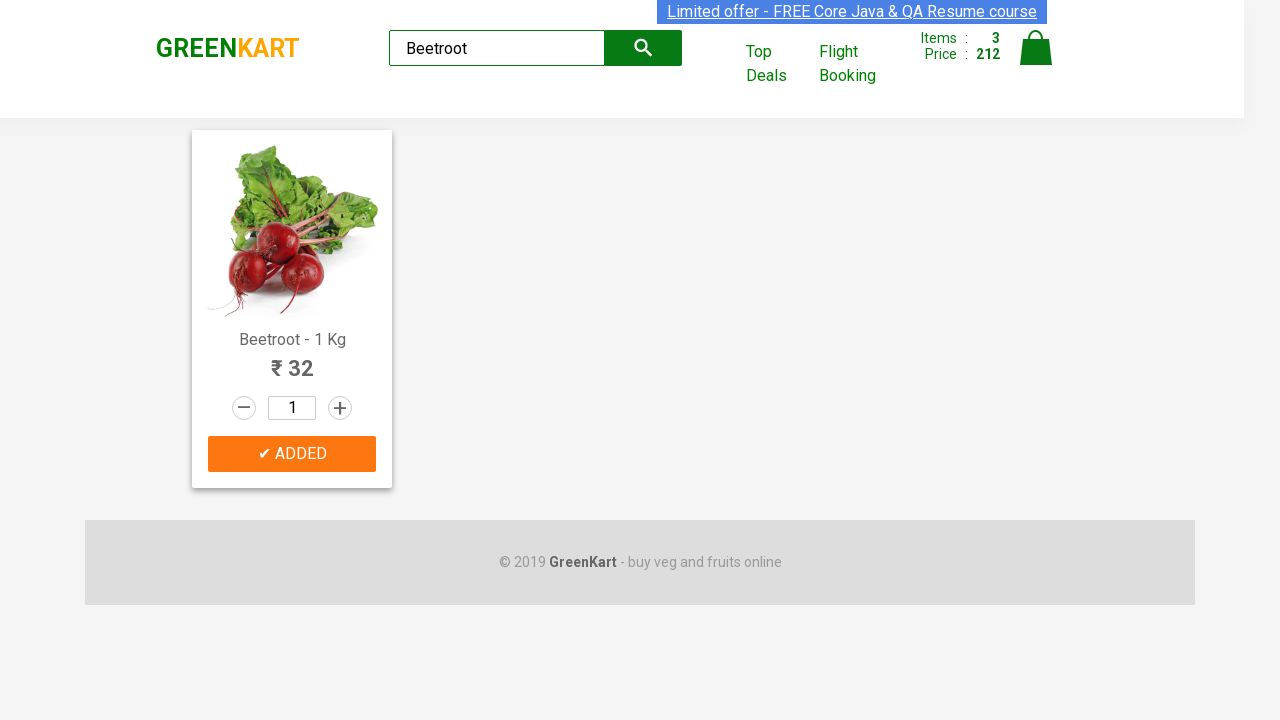

Verified checkout button is enabled
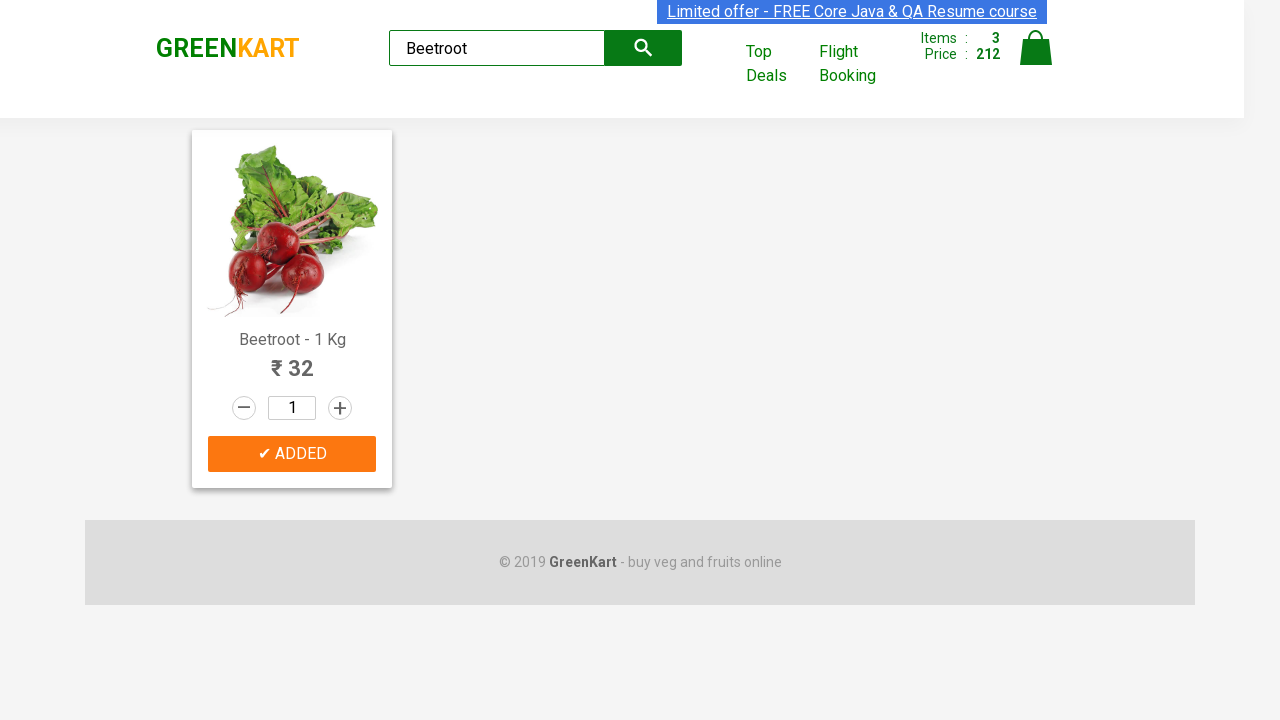

Cleared search field for next product on .search-keyword
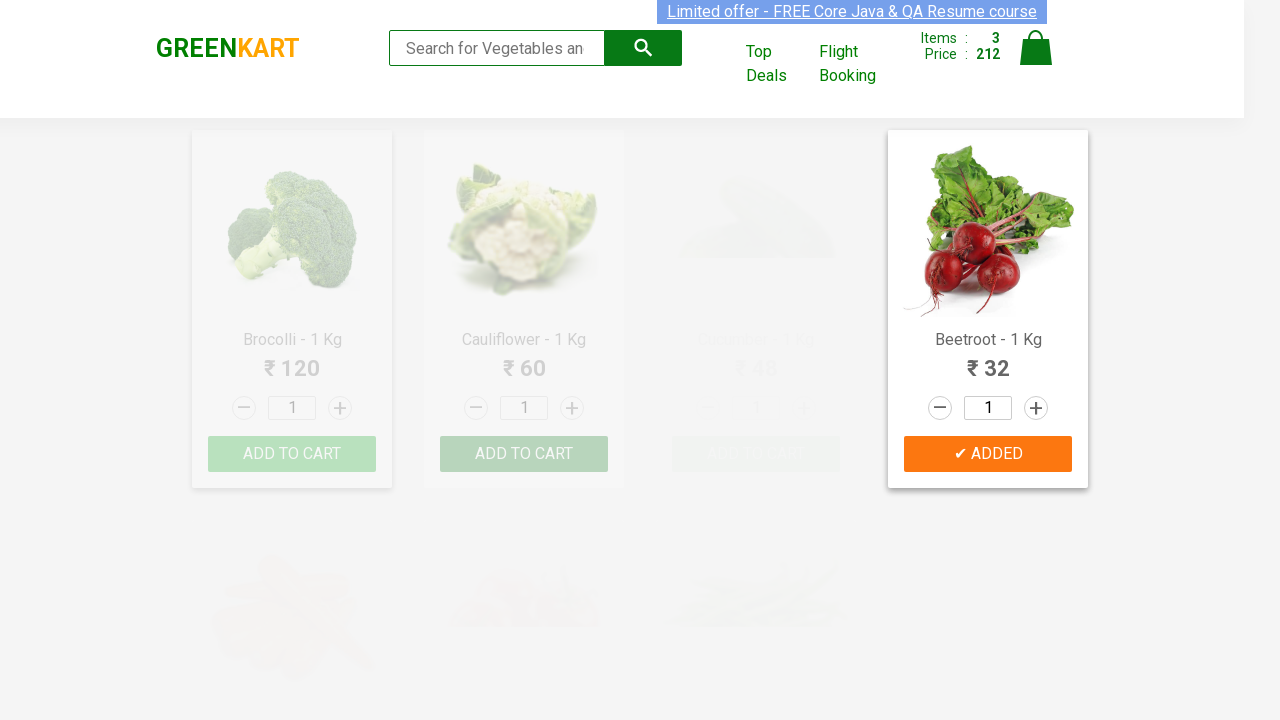

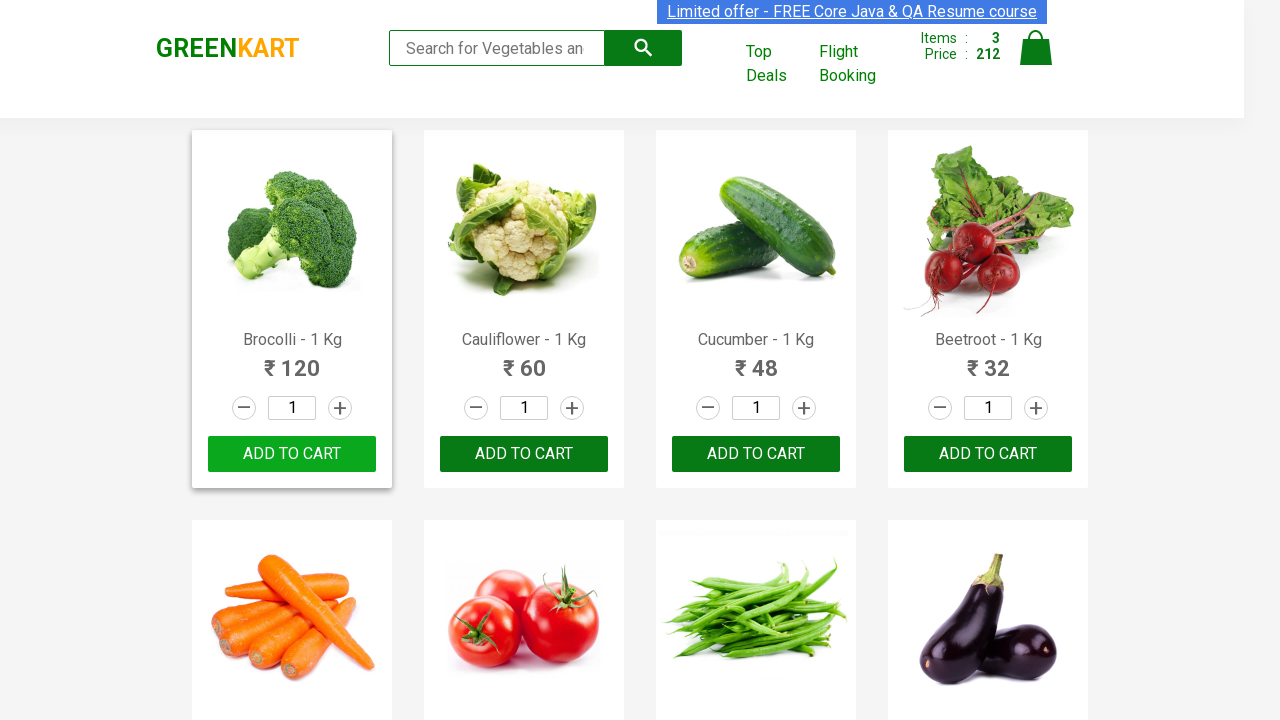